Tests dynamic controls functionality by toggling a checkbox visibility using a toggle button, clicking the button twice to hide and show the checkbox

Starting URL: https://training-support.net/webelements/dynamic-controls

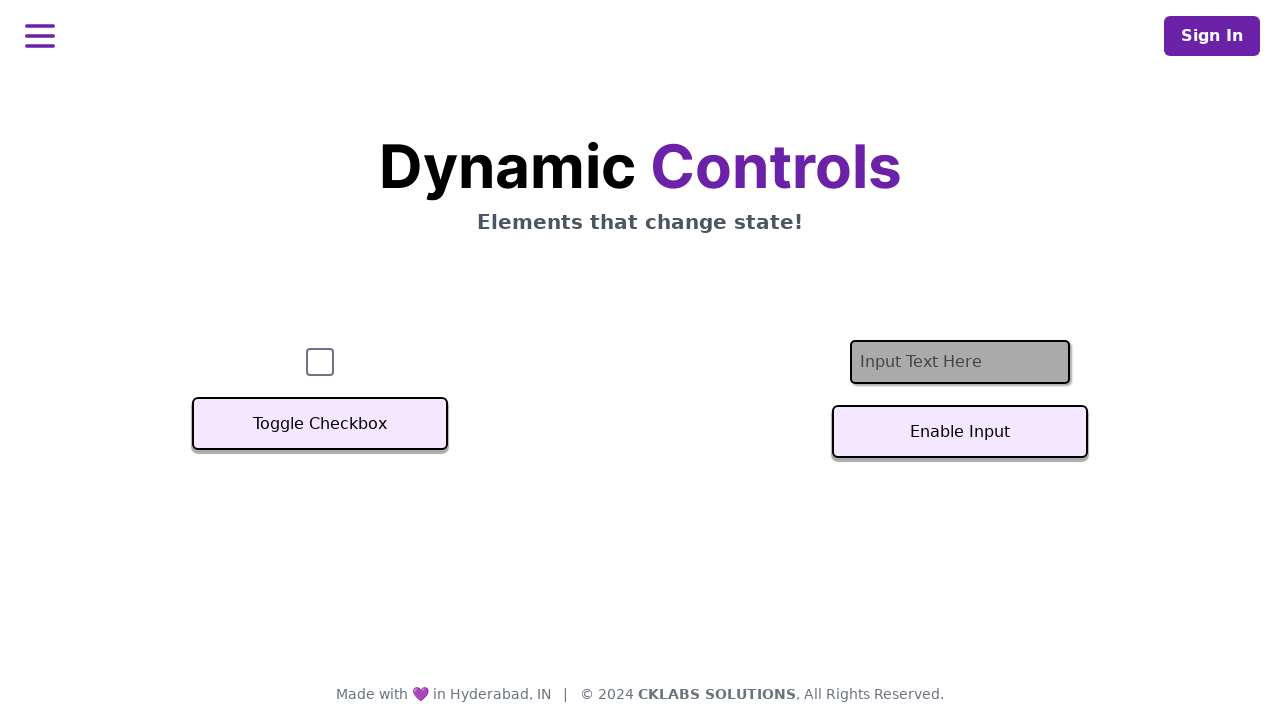

Waited for checkbox to be visible initially
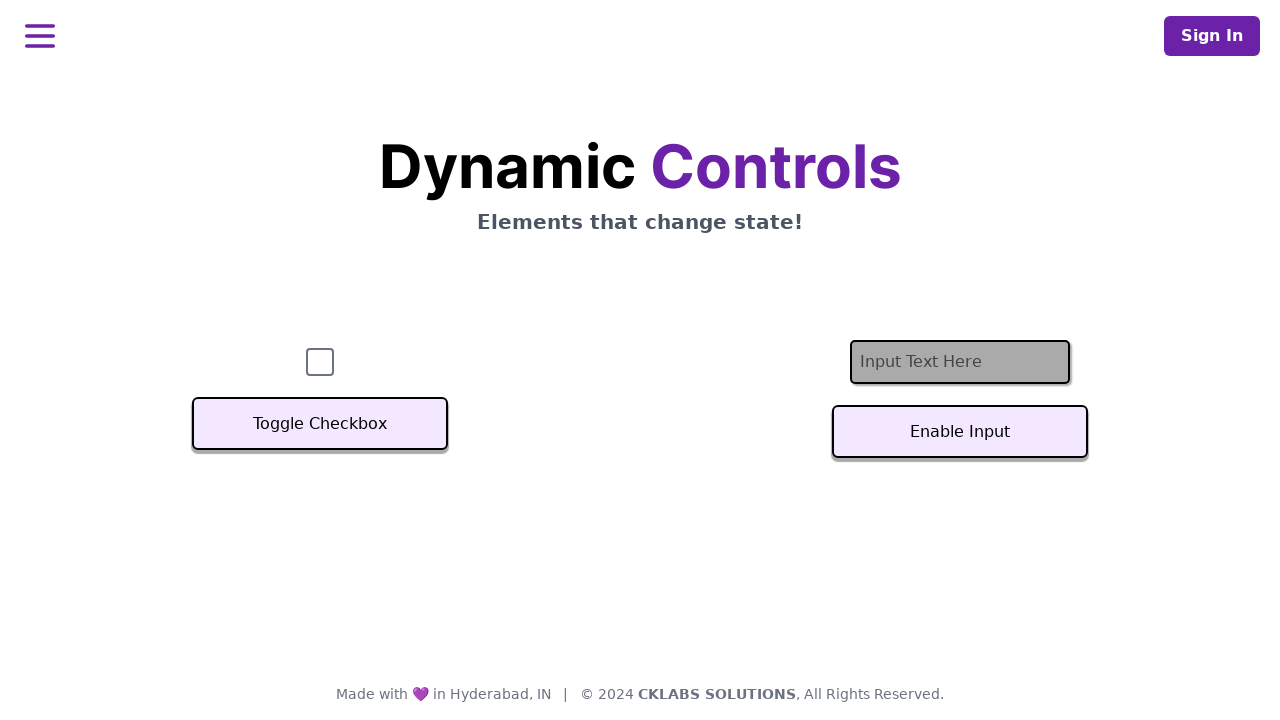

Clicked toggle button to hide the checkbox at (320, 424) on xpath=//button[text()='Toggle Checkbox']
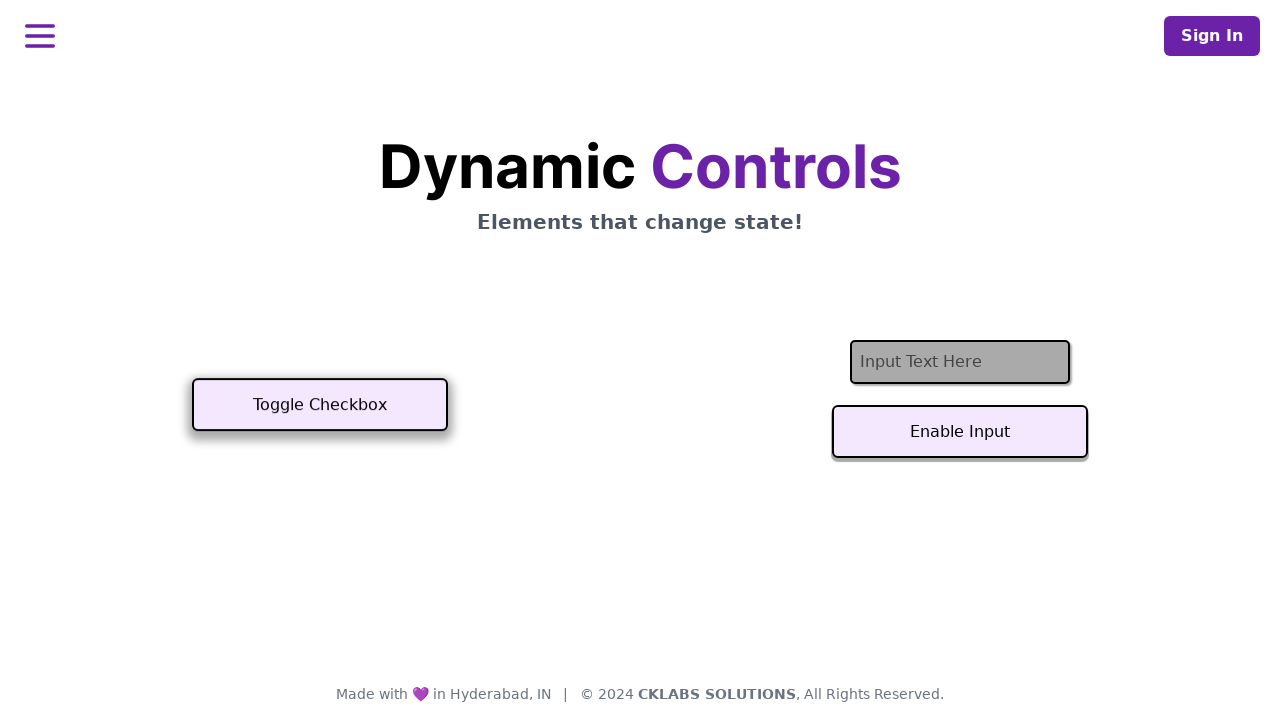

Waited for toggle action to complete
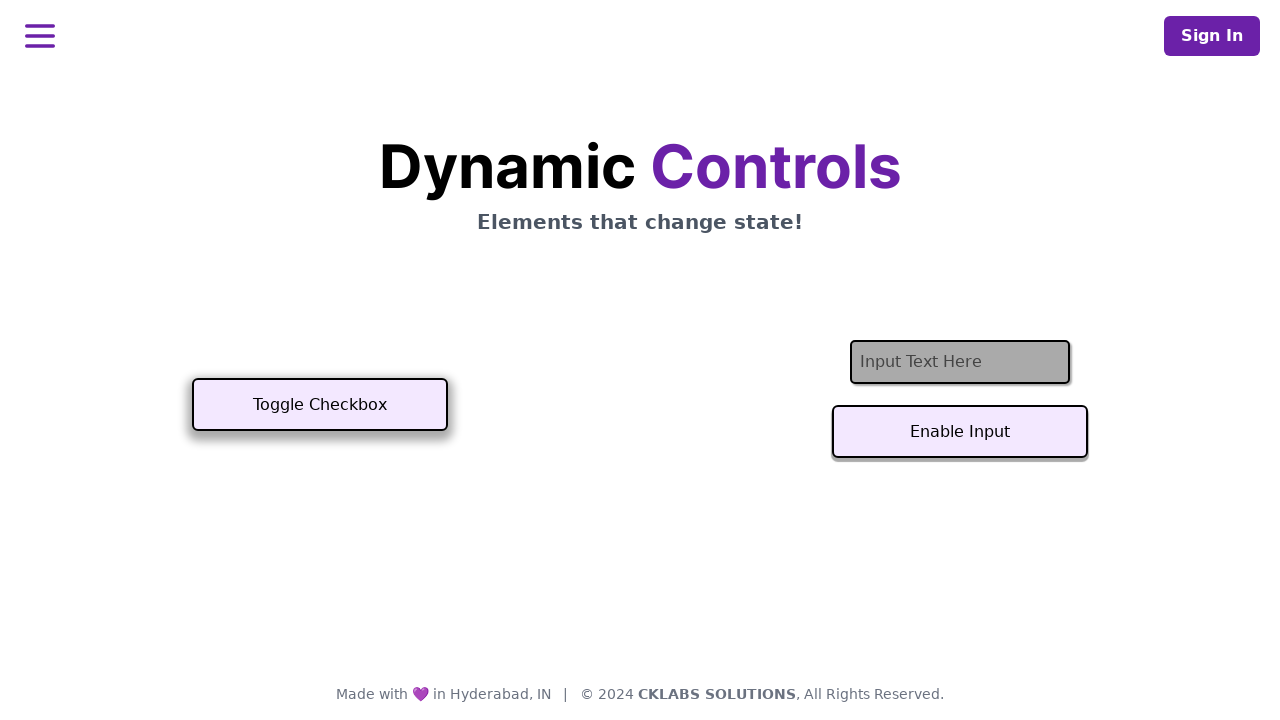

Clicked toggle button again to show the checkbox at (320, 405) on xpath=//button[text()='Toggle Checkbox']
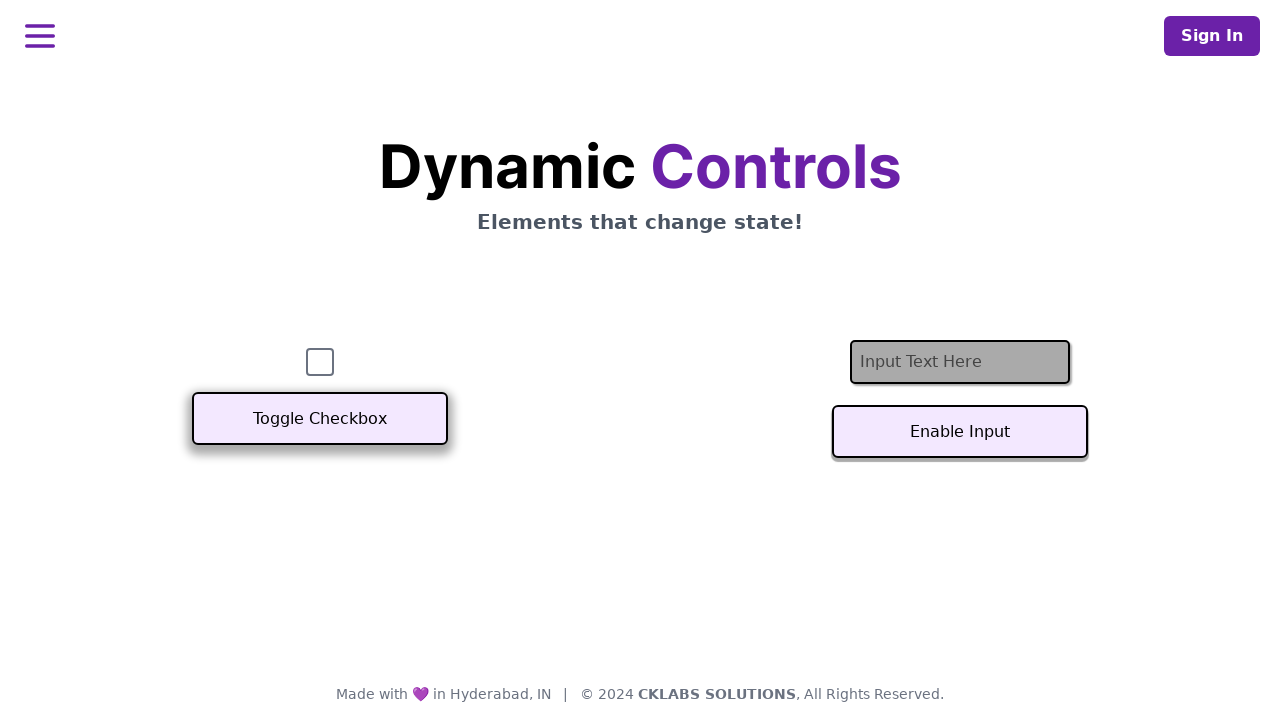

Waited for checkbox to reappear
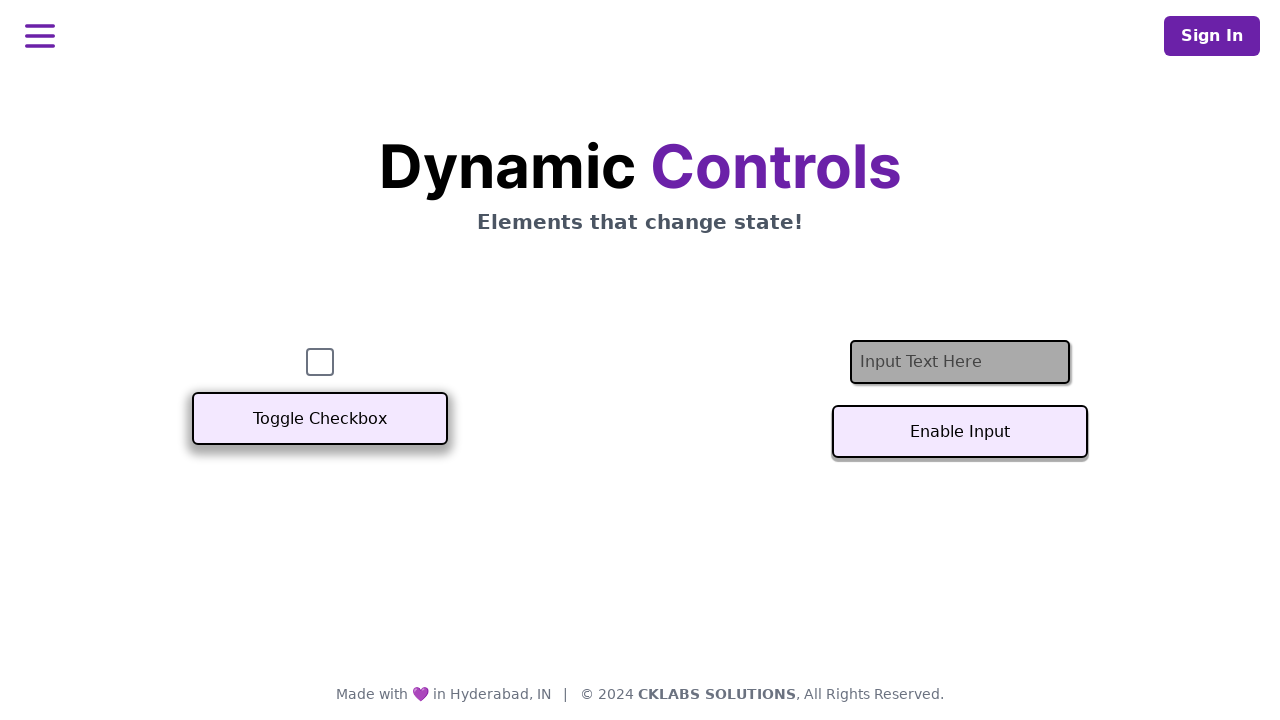

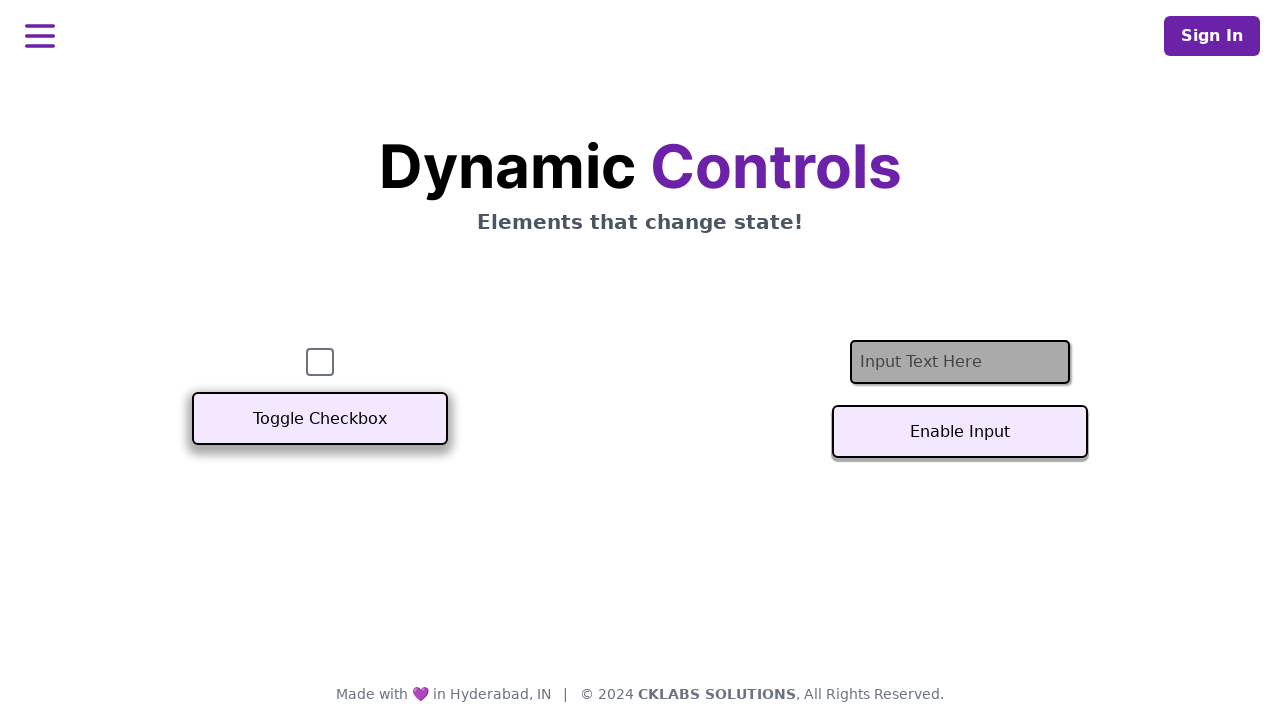